Tests filtering to display only active items by clicking the Active link

Starting URL: https://demo.playwright.dev/todomvc

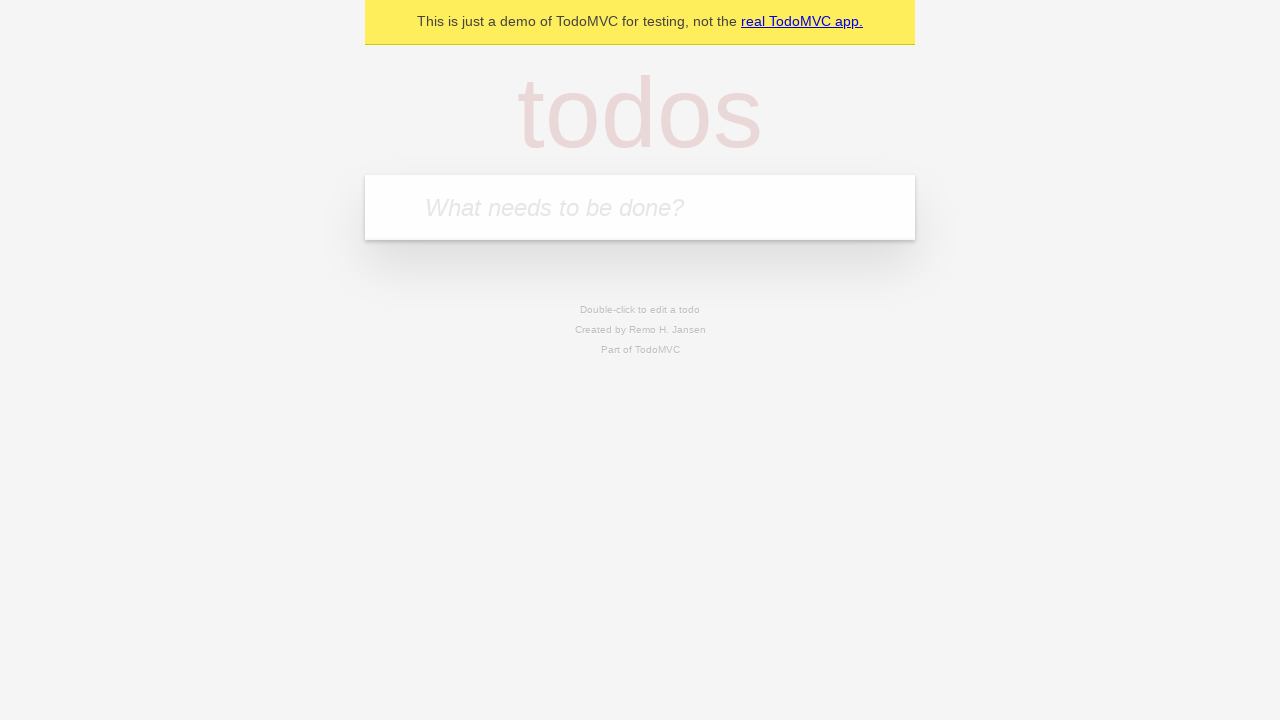

Filled todo input with 'buy some cheese' on internal:attr=[placeholder="What needs to be done?"i]
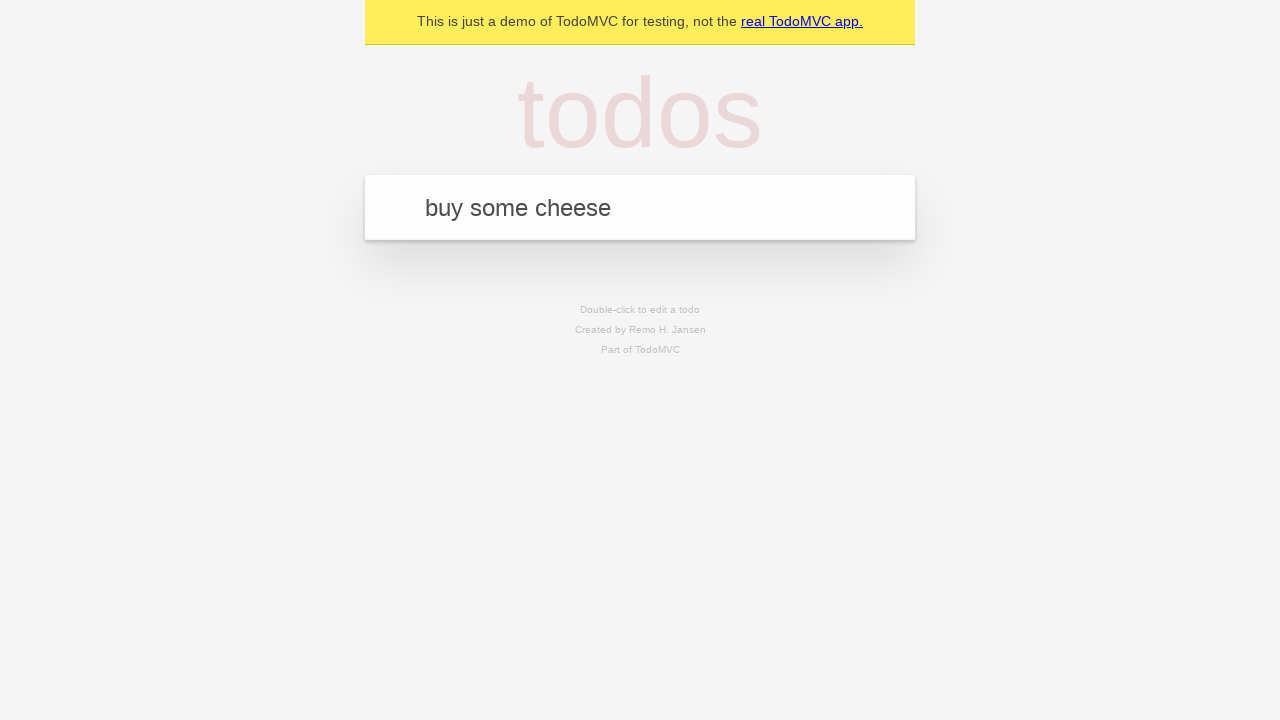

Pressed Enter to create first todo item on internal:attr=[placeholder="What needs to be done?"i]
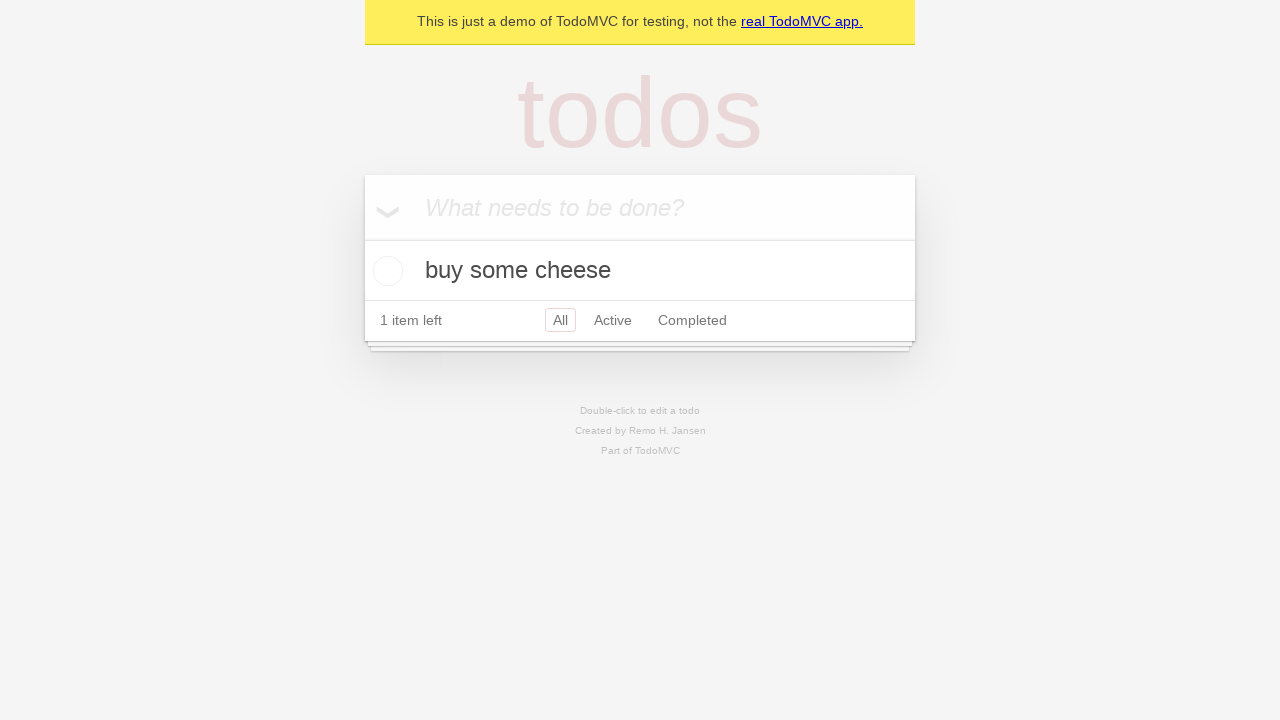

Filled todo input with 'feed the cat' on internal:attr=[placeholder="What needs to be done?"i]
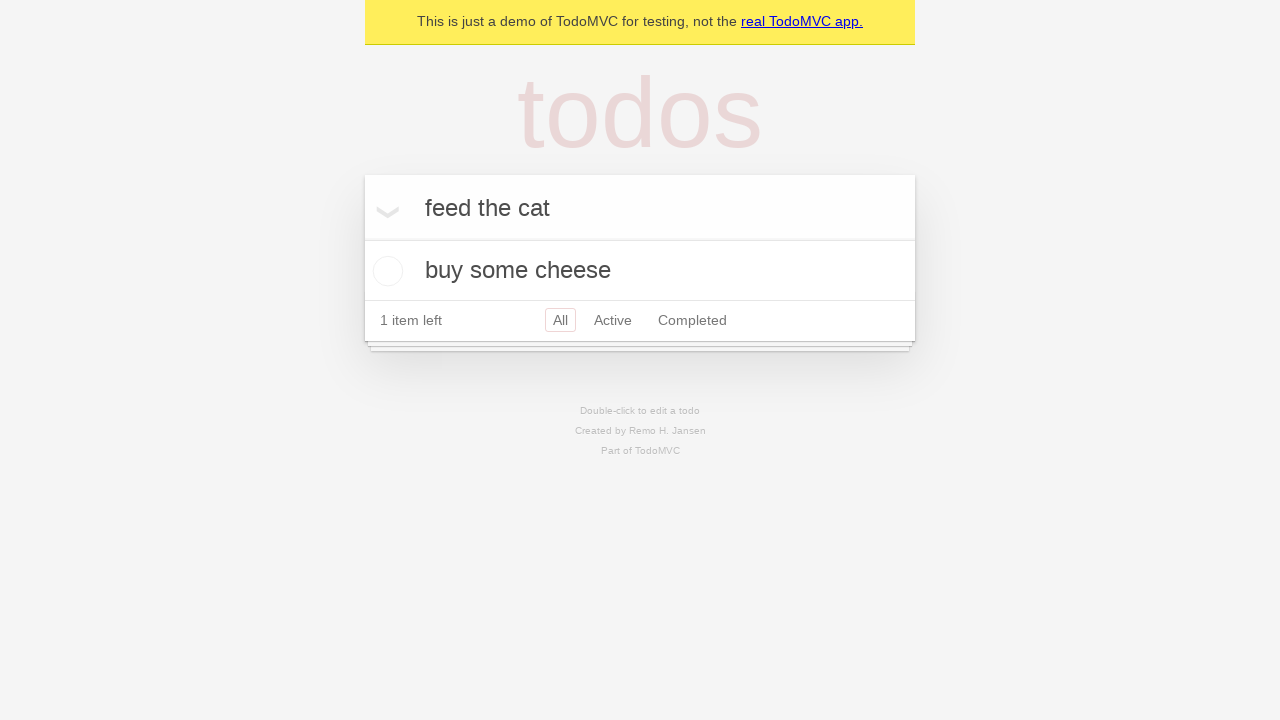

Pressed Enter to create second todo item on internal:attr=[placeholder="What needs to be done?"i]
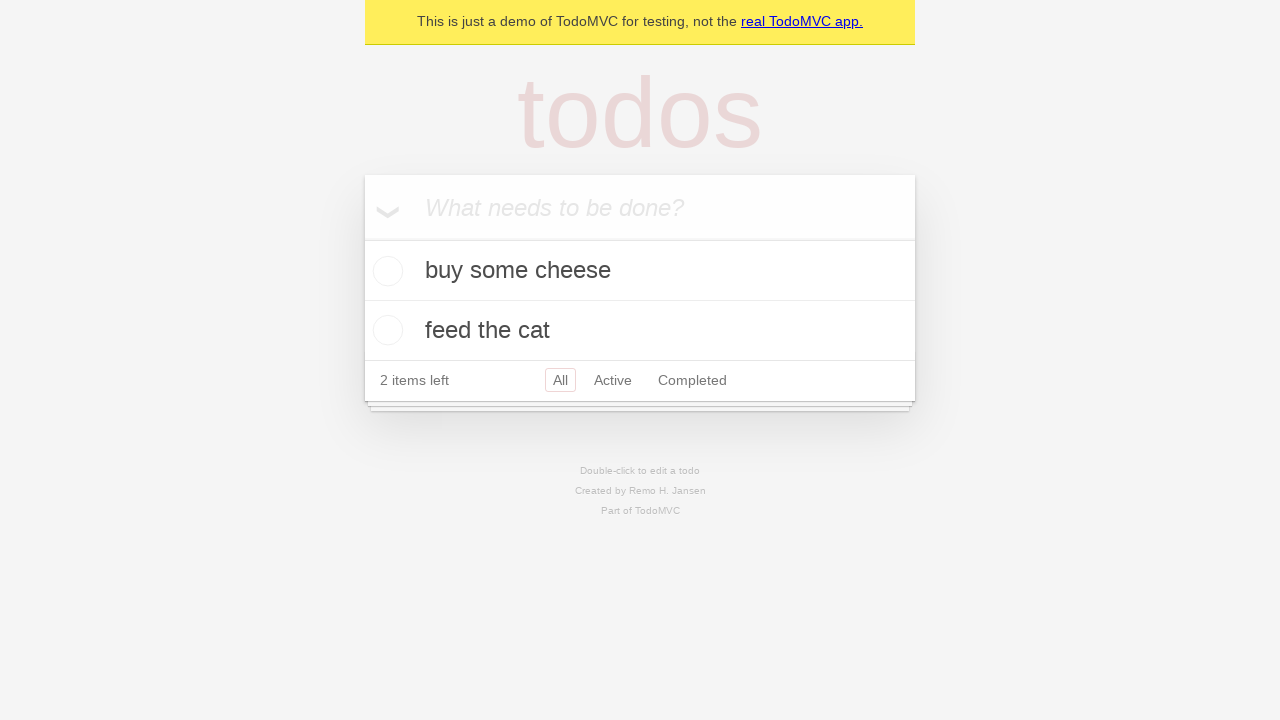

Filled todo input with 'book a doctors appointment' on internal:attr=[placeholder="What needs to be done?"i]
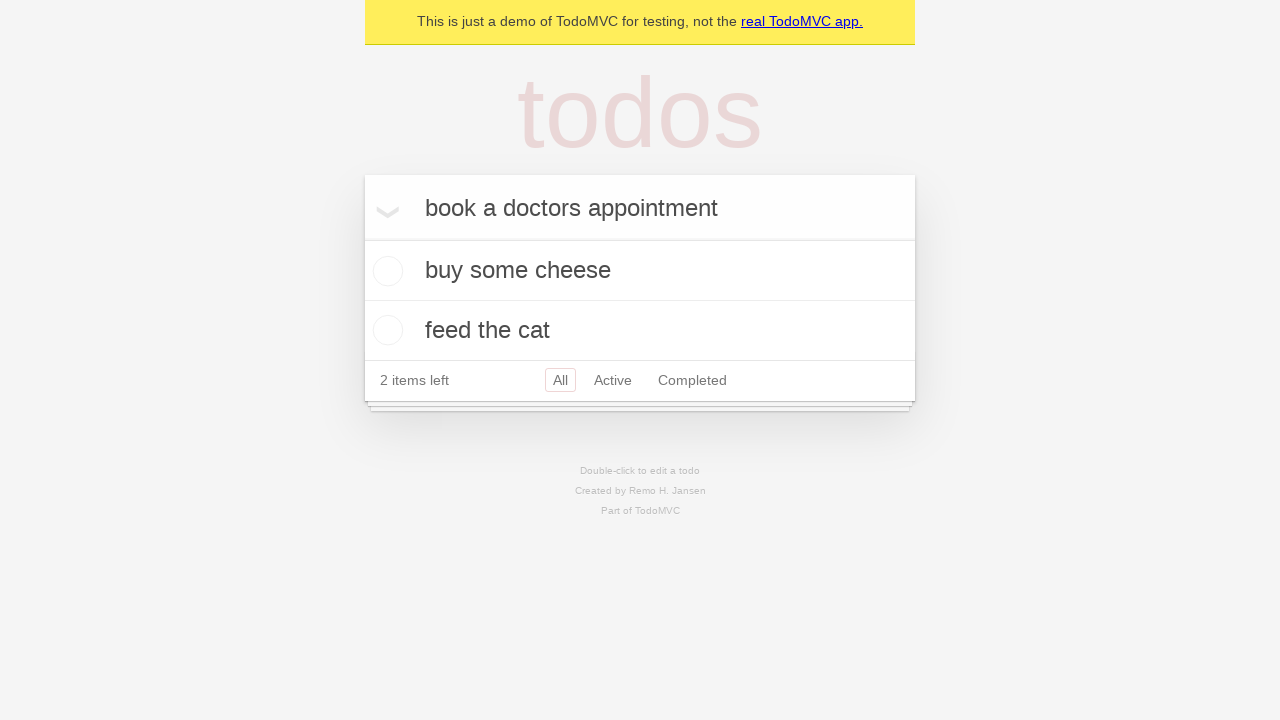

Pressed Enter to create third todo item on internal:attr=[placeholder="What needs to be done?"i]
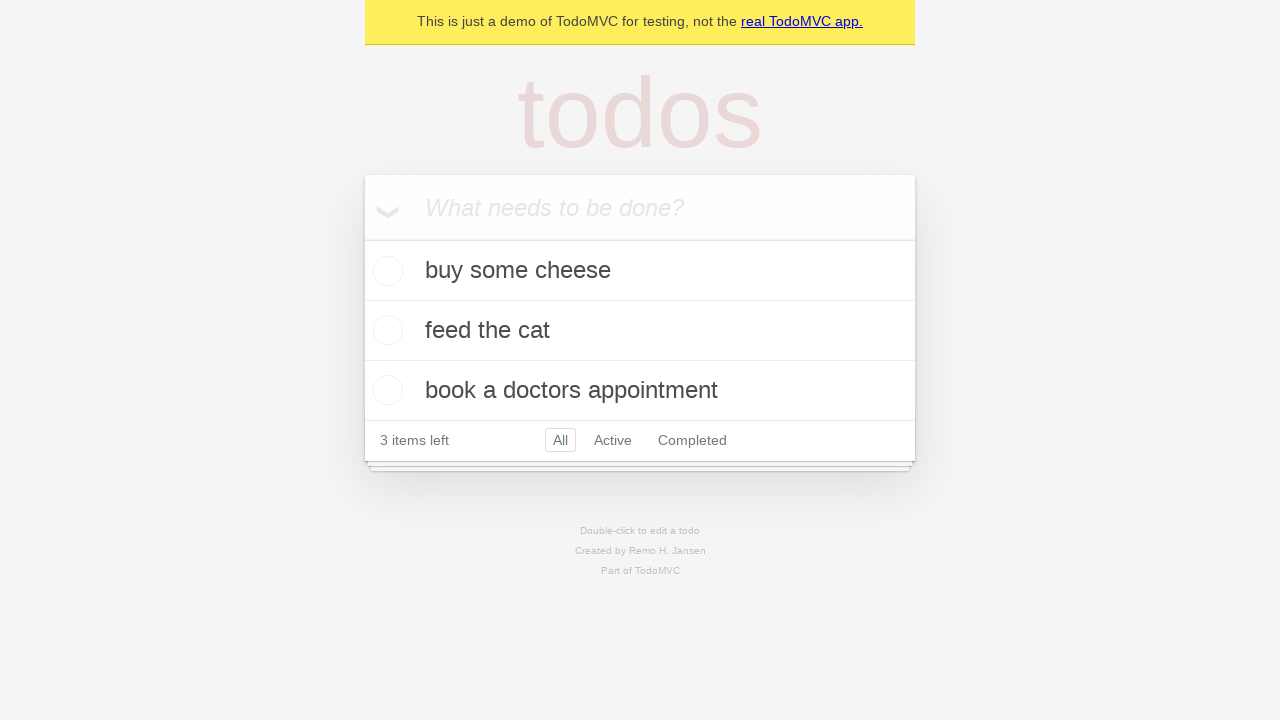

Checked the second todo item checkbox at (385, 330) on internal:testid=[data-testid="todo-item"s] >> nth=1 >> internal:role=checkbox
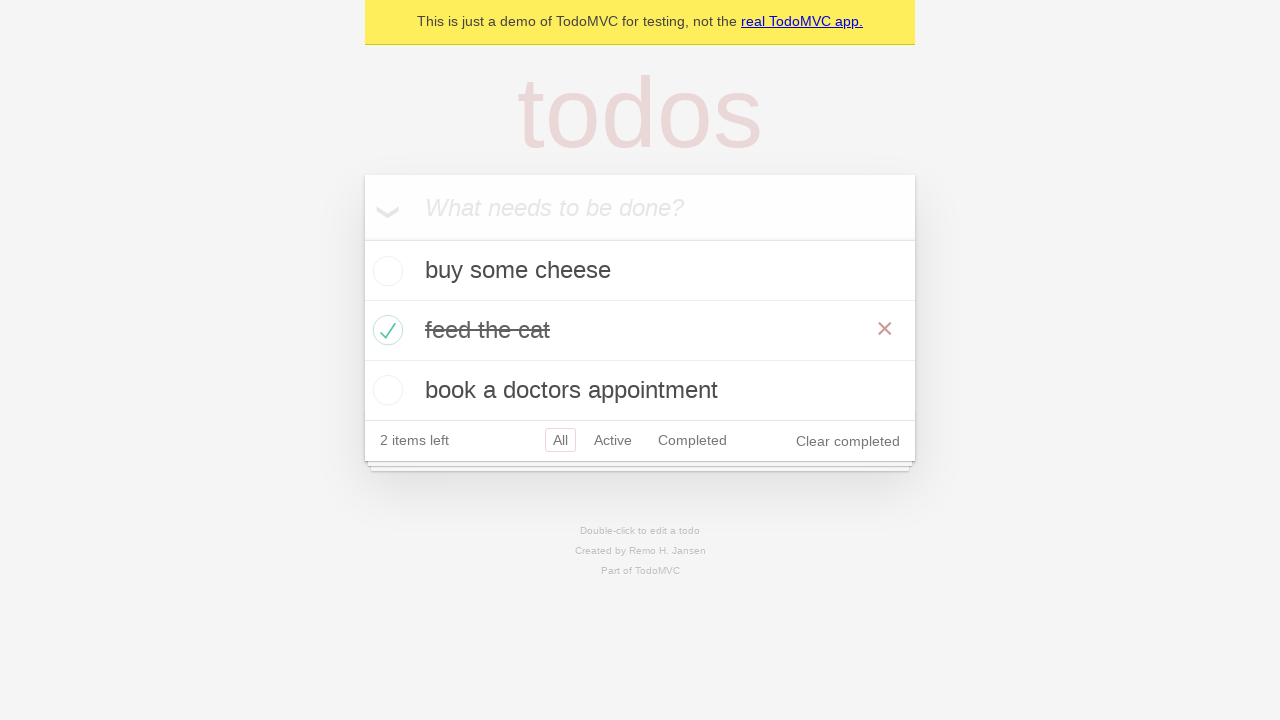

Clicked Active filter link at (613, 440) on internal:role=link[name="Active"i]
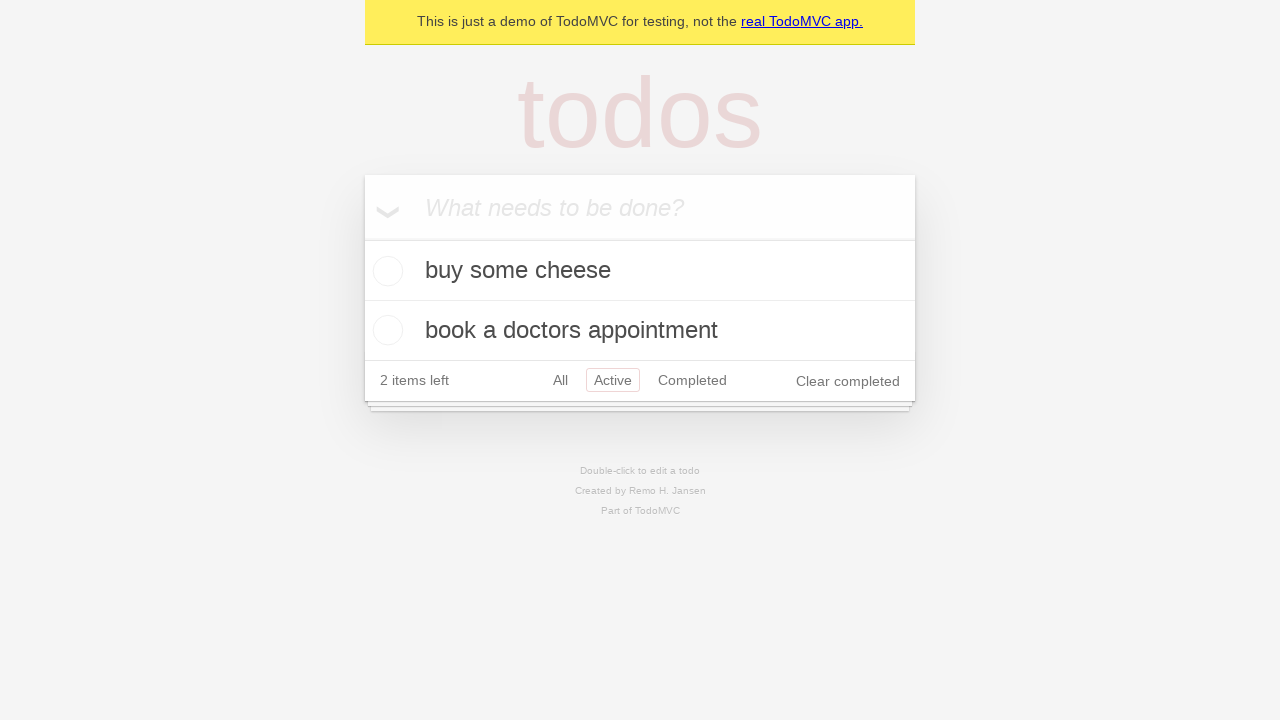

Verified only 2 active items are displayed after filtering
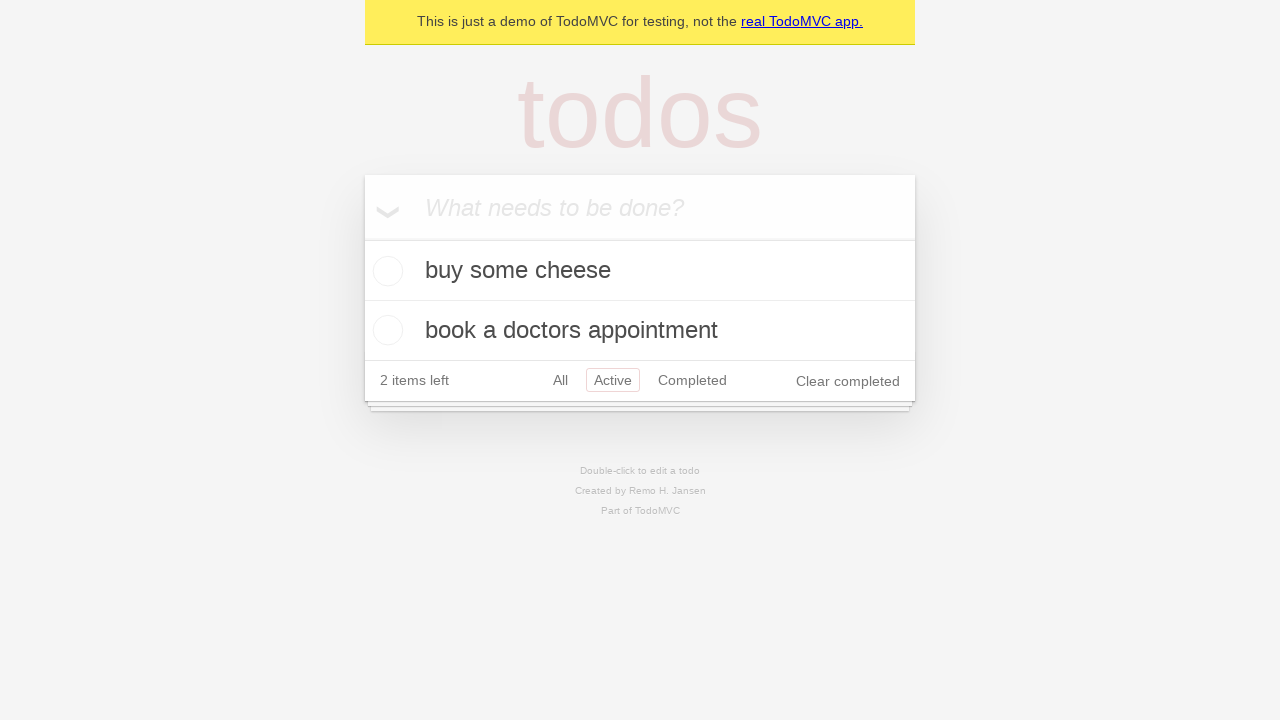

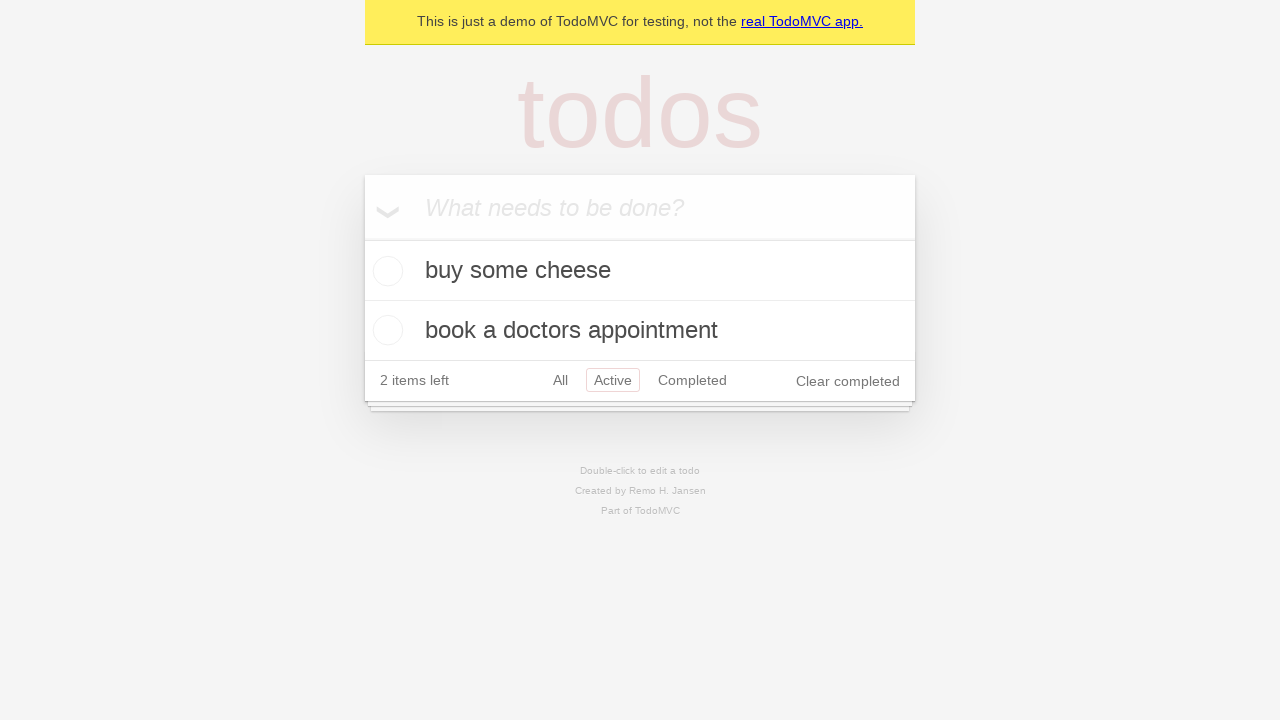